Navigates to the STEM for All video hall presentations page and verifies that the presentation grid loads with presentation items displayed.

Starting URL: https://stemforall2019.videohall.com/presentations

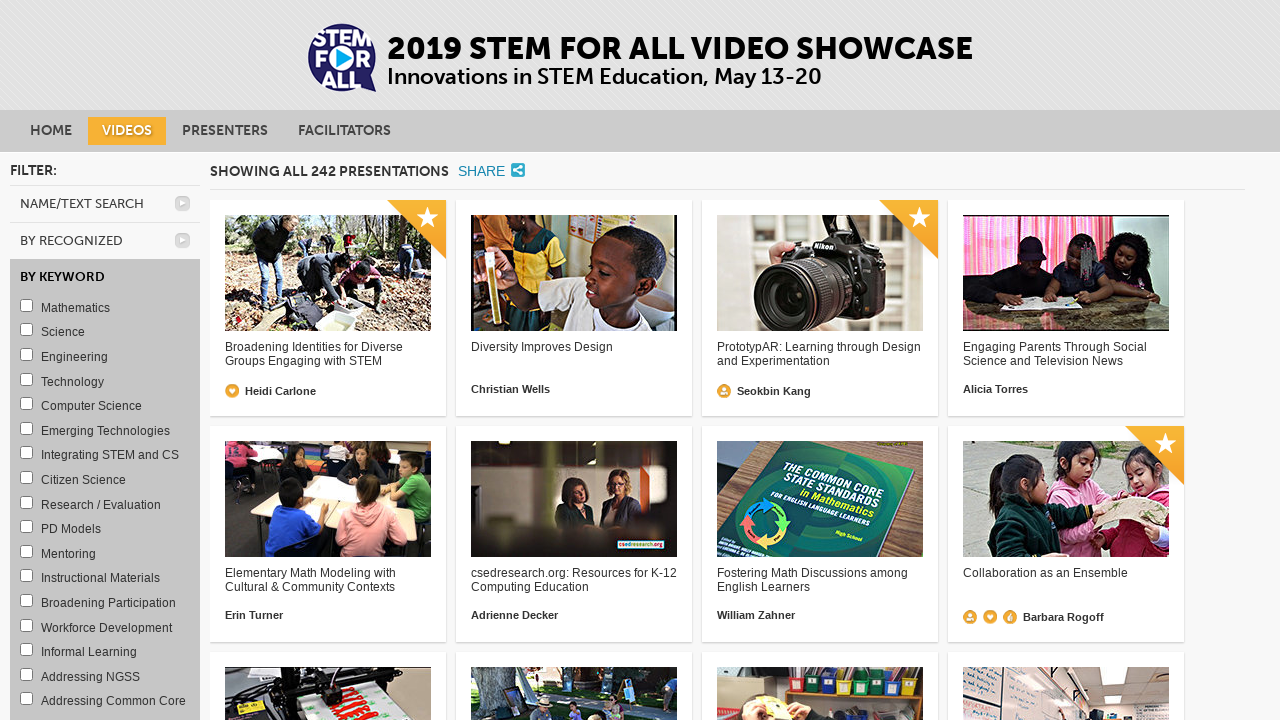

Navigated to STEM for All video hall presentations page
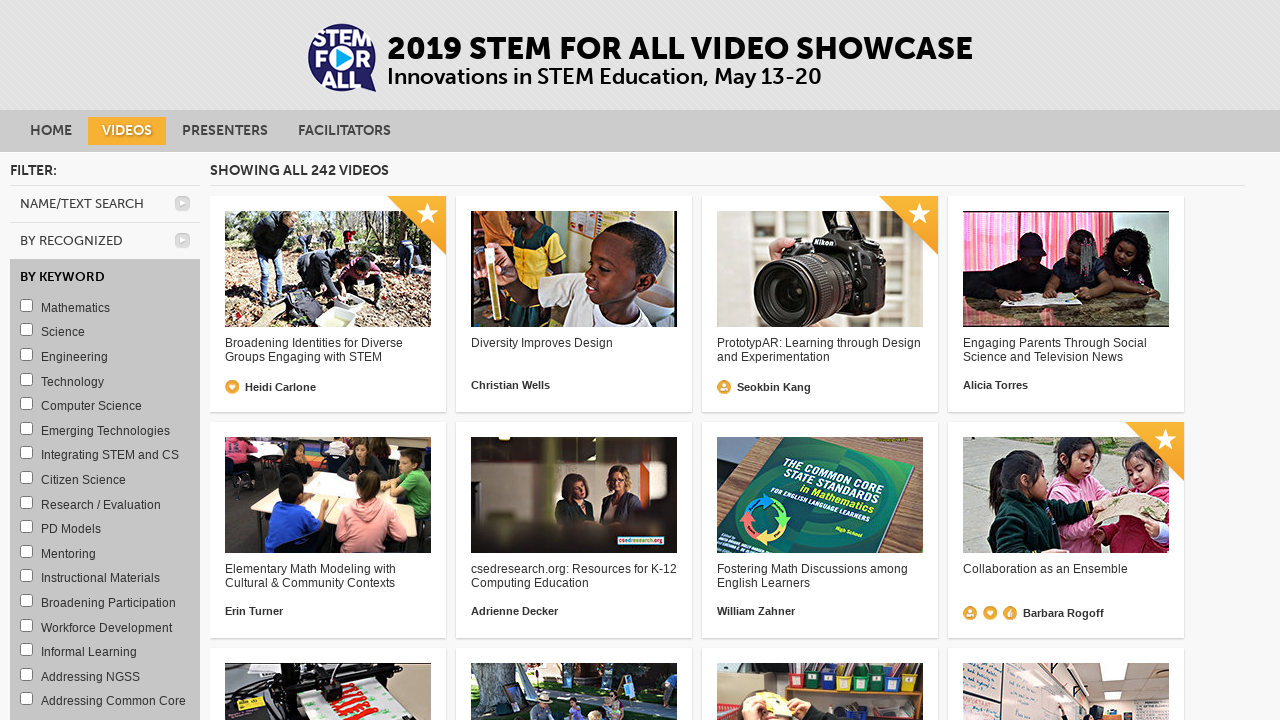

Presentation grid loaded successfully
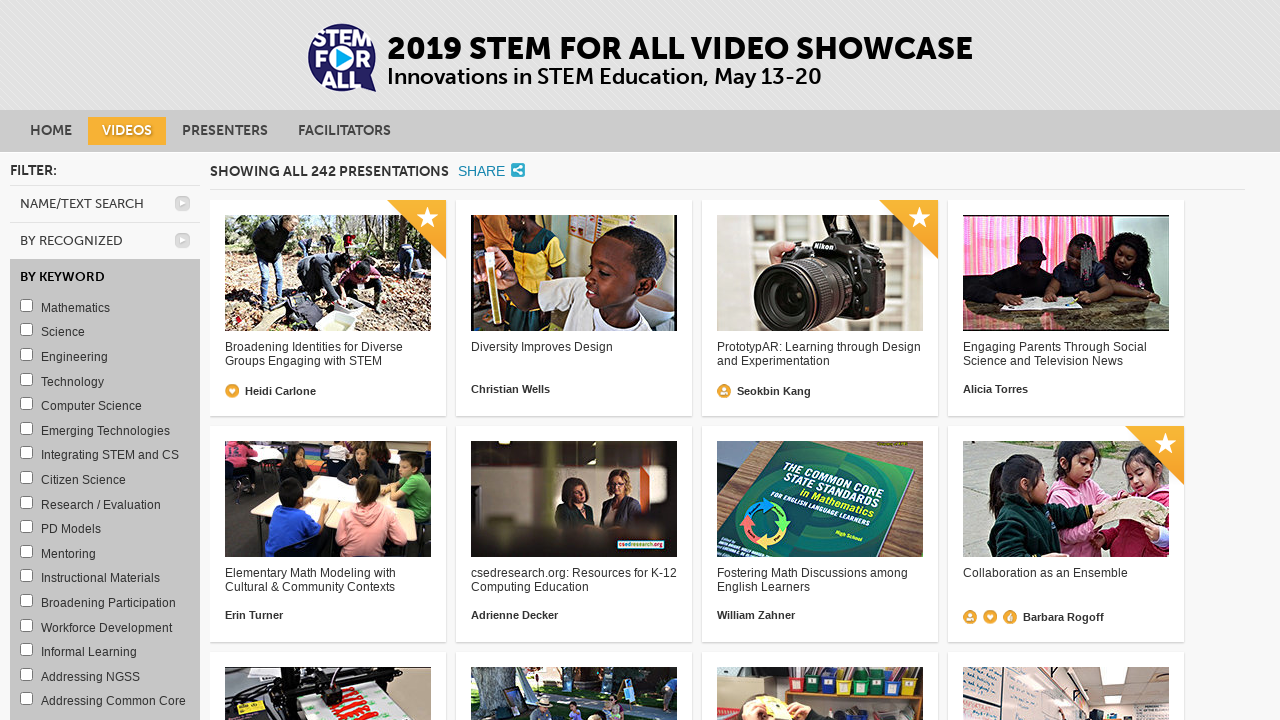

Presentation items are displayed in the grid
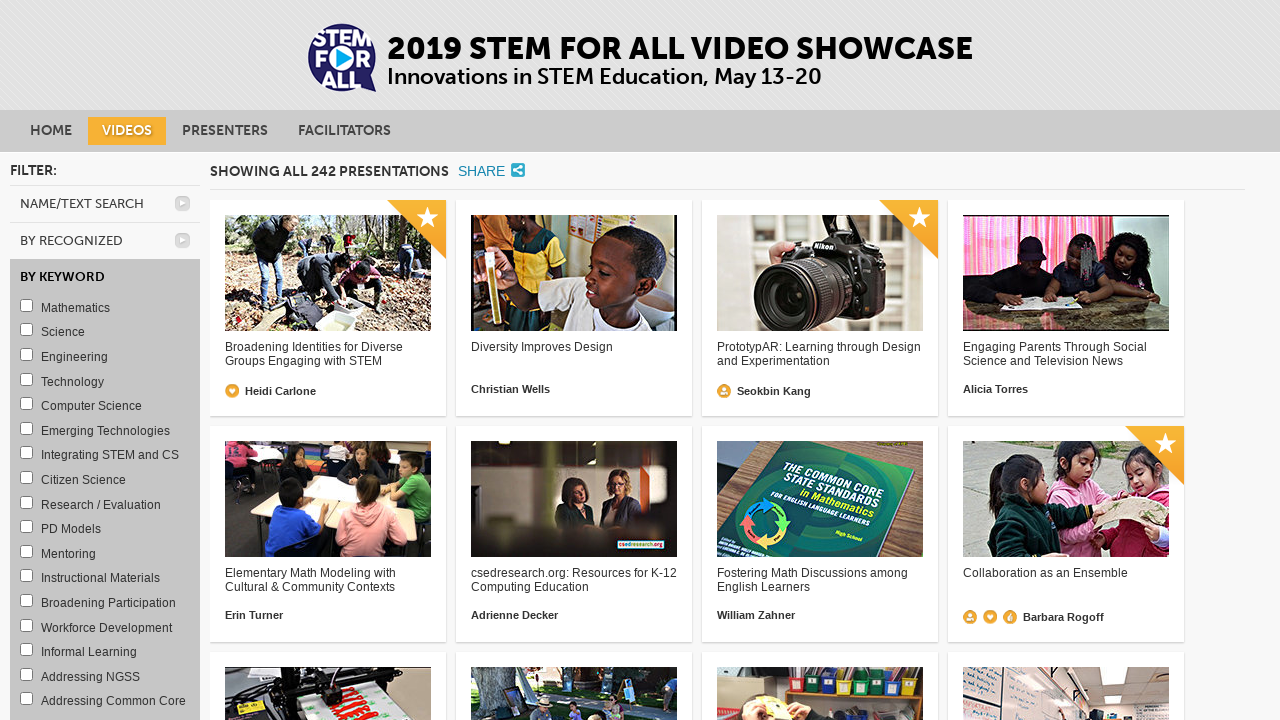

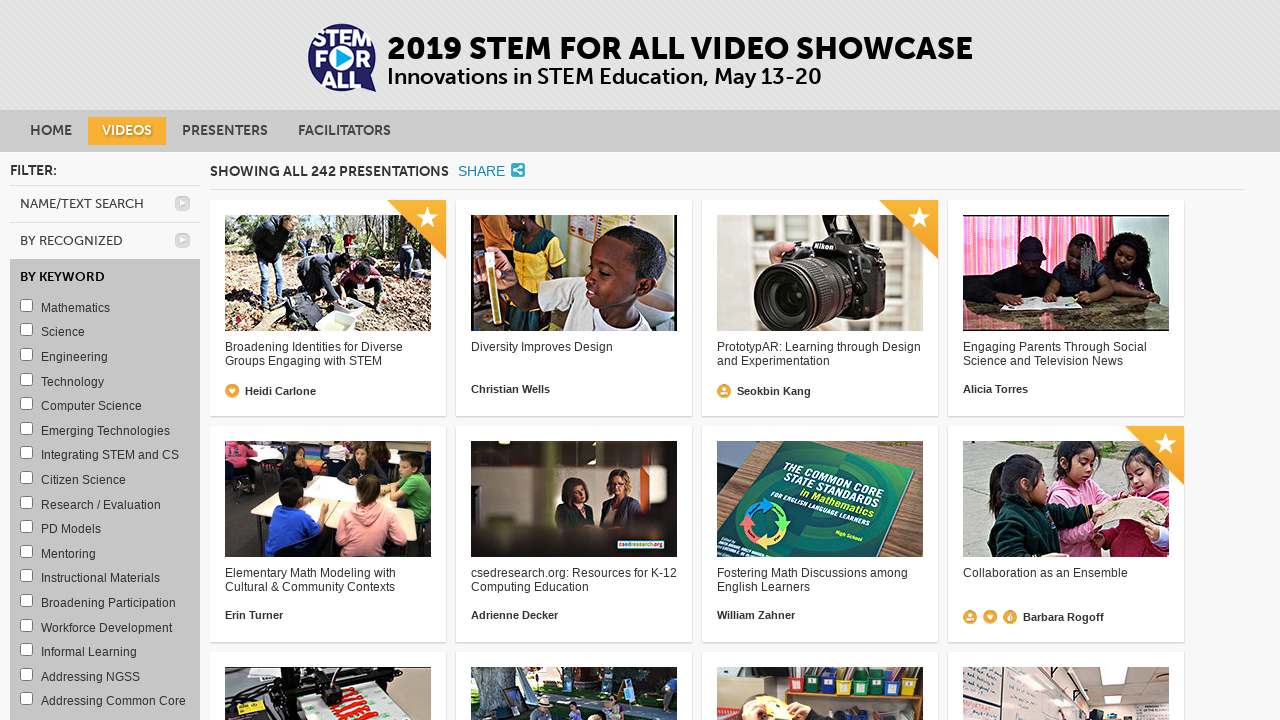